Tests local storage operations including getting values, setting items, and clearing storage on the Airly map page

Starting URL: https://airly.eu/map/pl/#50.06237,19.93898

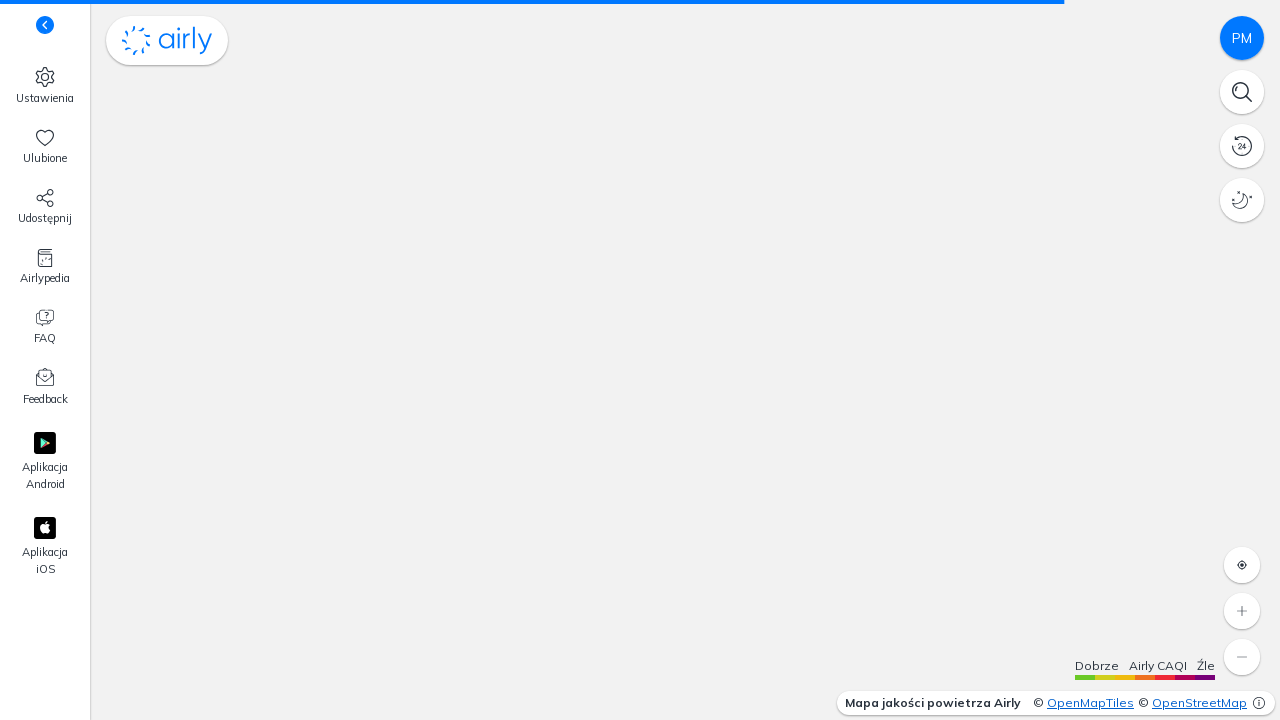

Retrieved 'persist:user' item from local storage
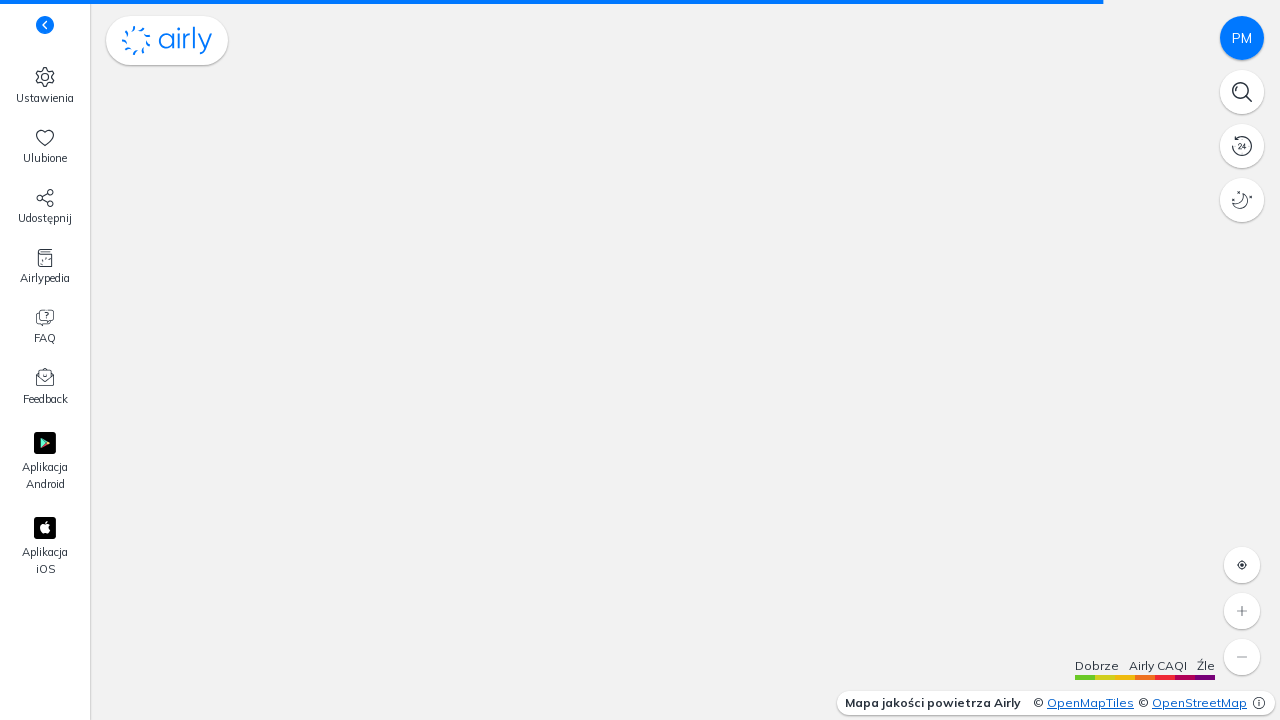

Retrieved local storage size (number of items)
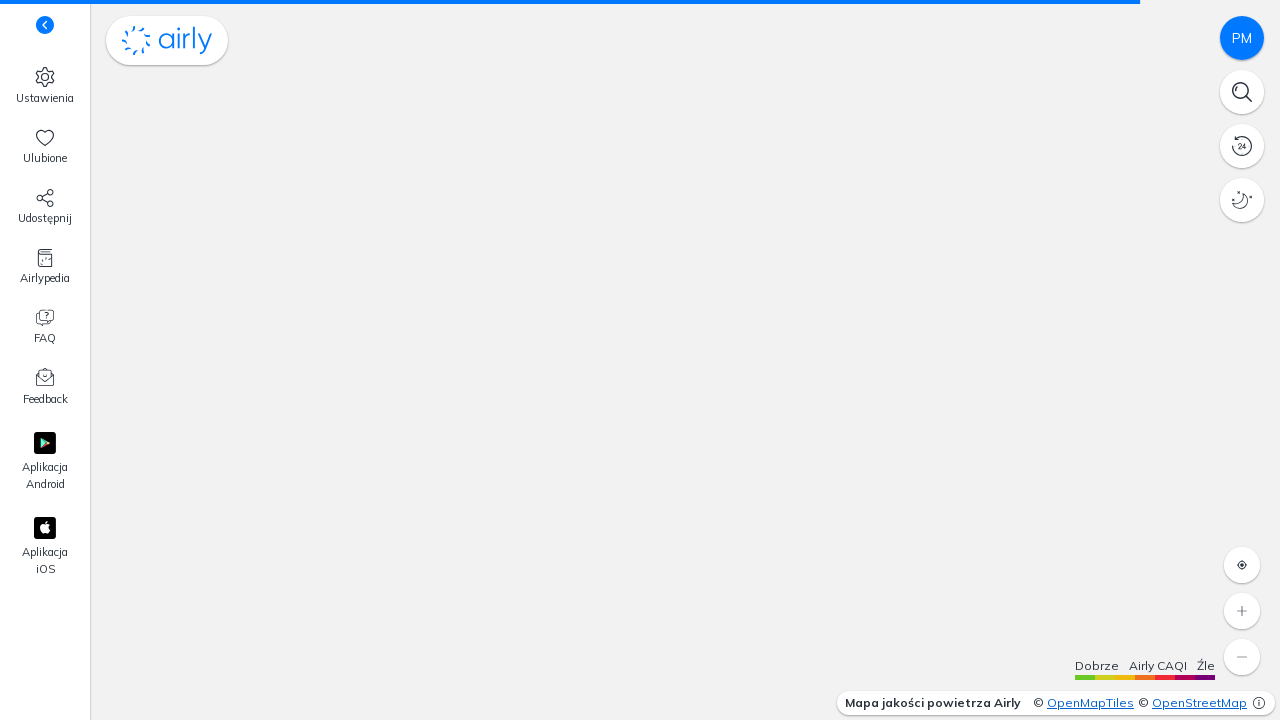

Retrieved all local storage keys
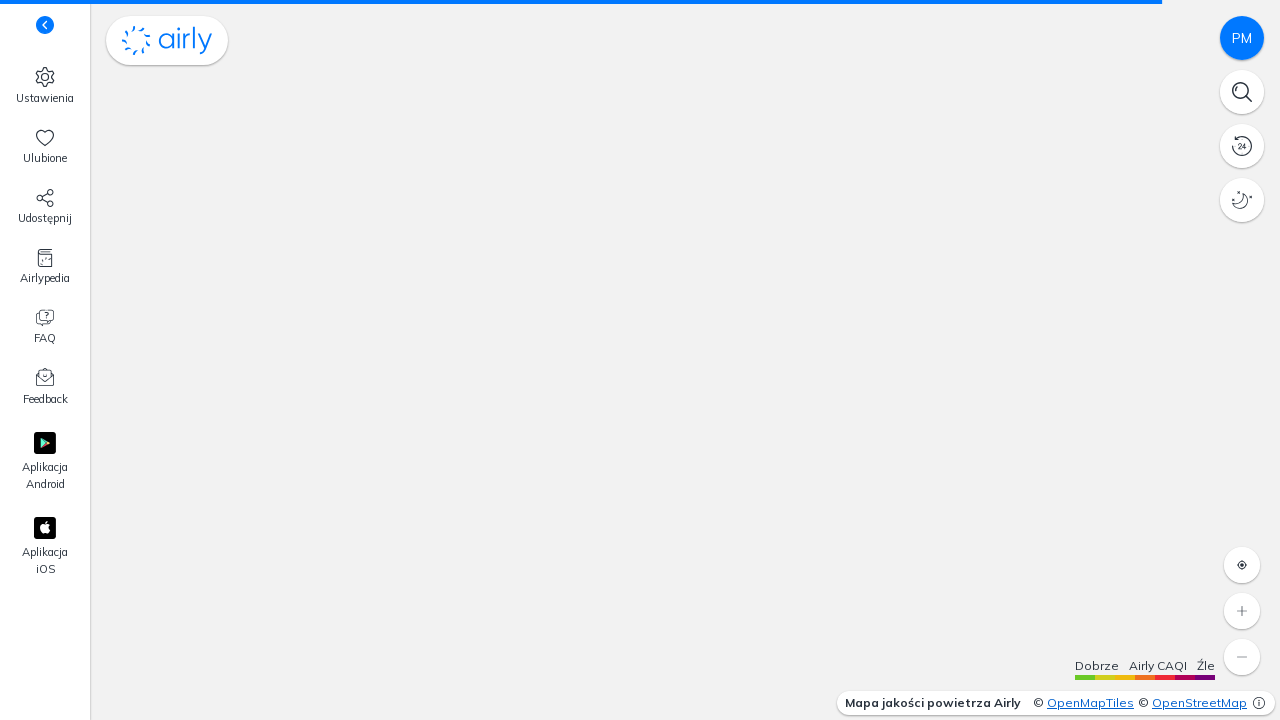

Set new local storage item 'test1' with value 'tet1'
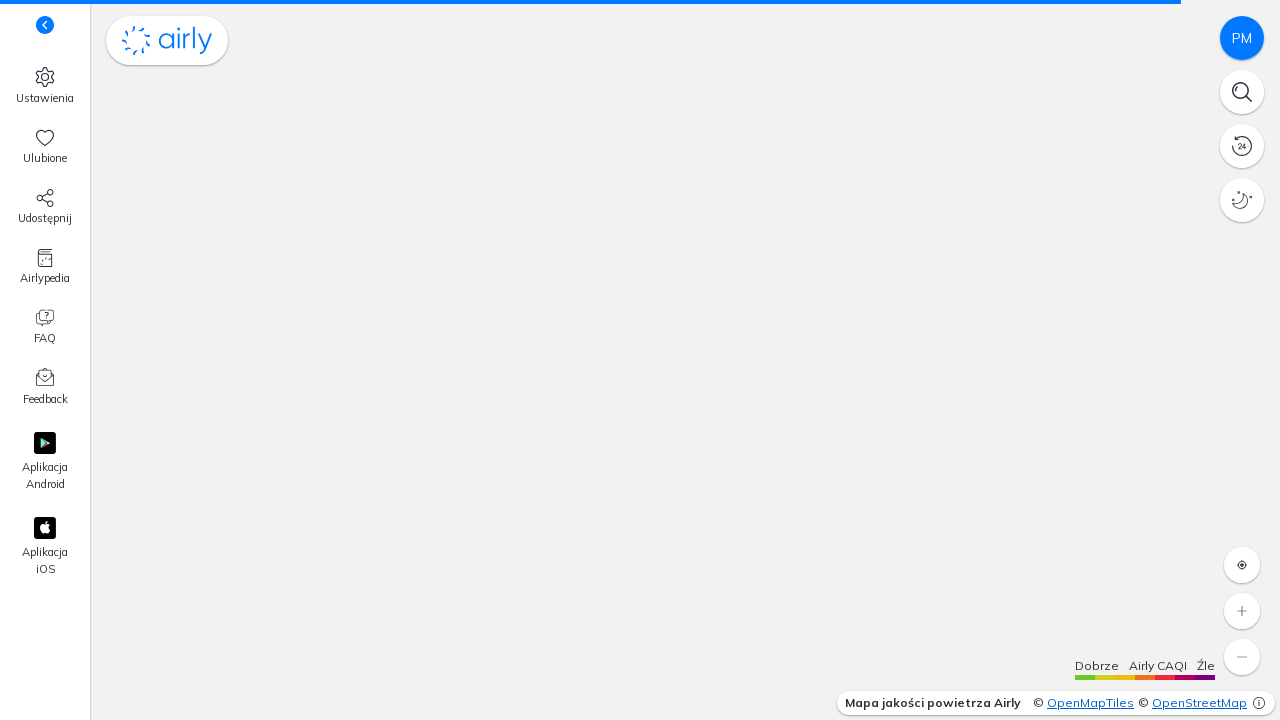

Cleared all items from local storage
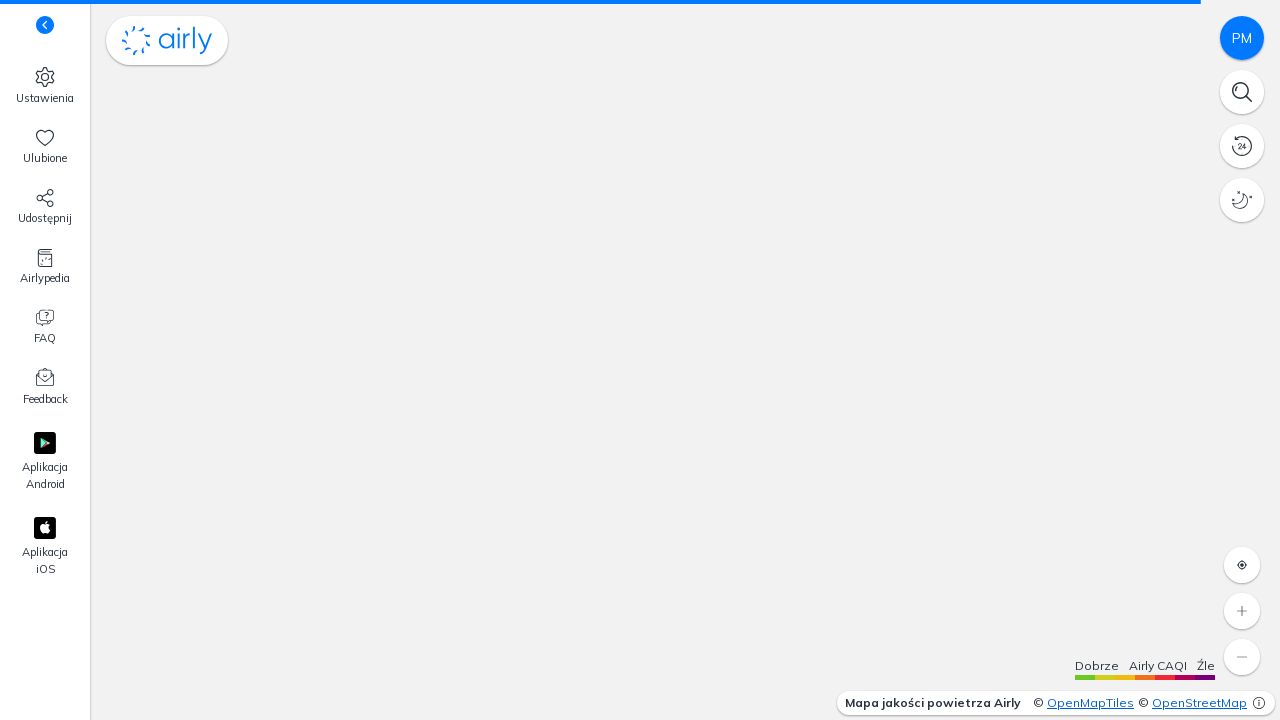

Retrieved local storage size after clearing (should be 0)
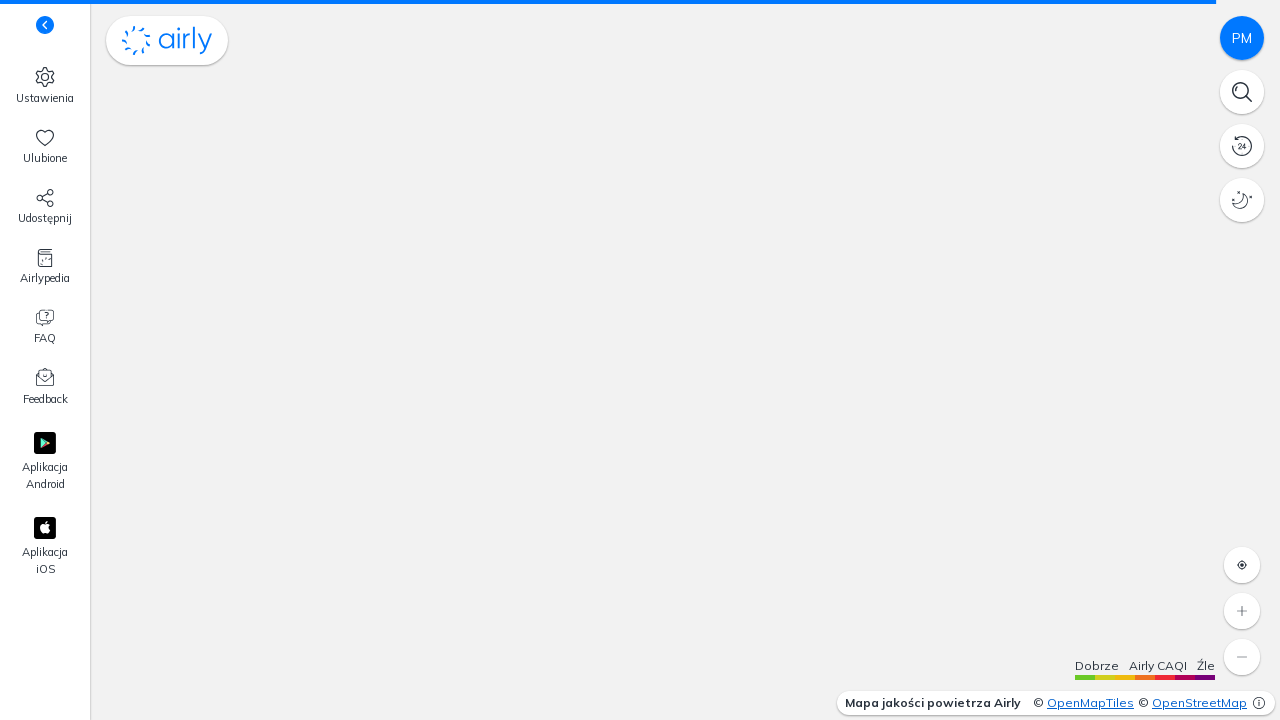

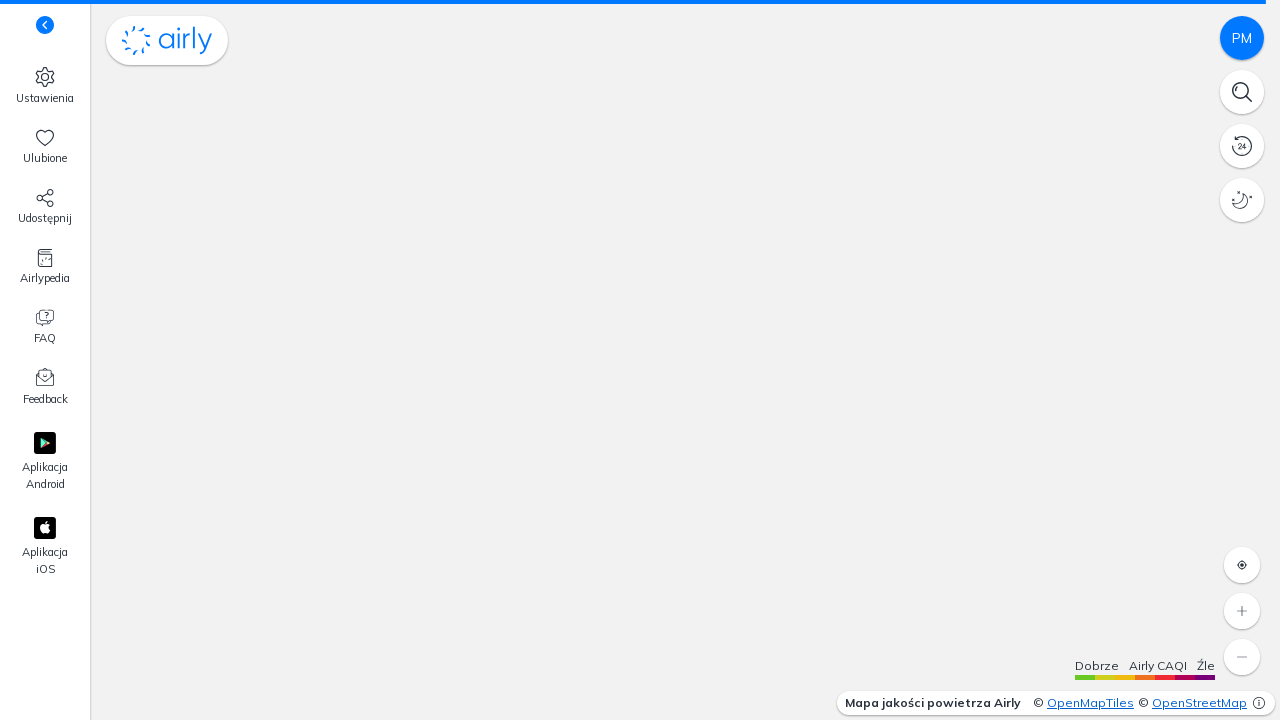